Tests iframe handling by navigating to the Alerts, Frame & Windows section, clicking on Frames, switching to an iframe, reading text content, and switching back to the main content.

Starting URL: https://demoqa.com/

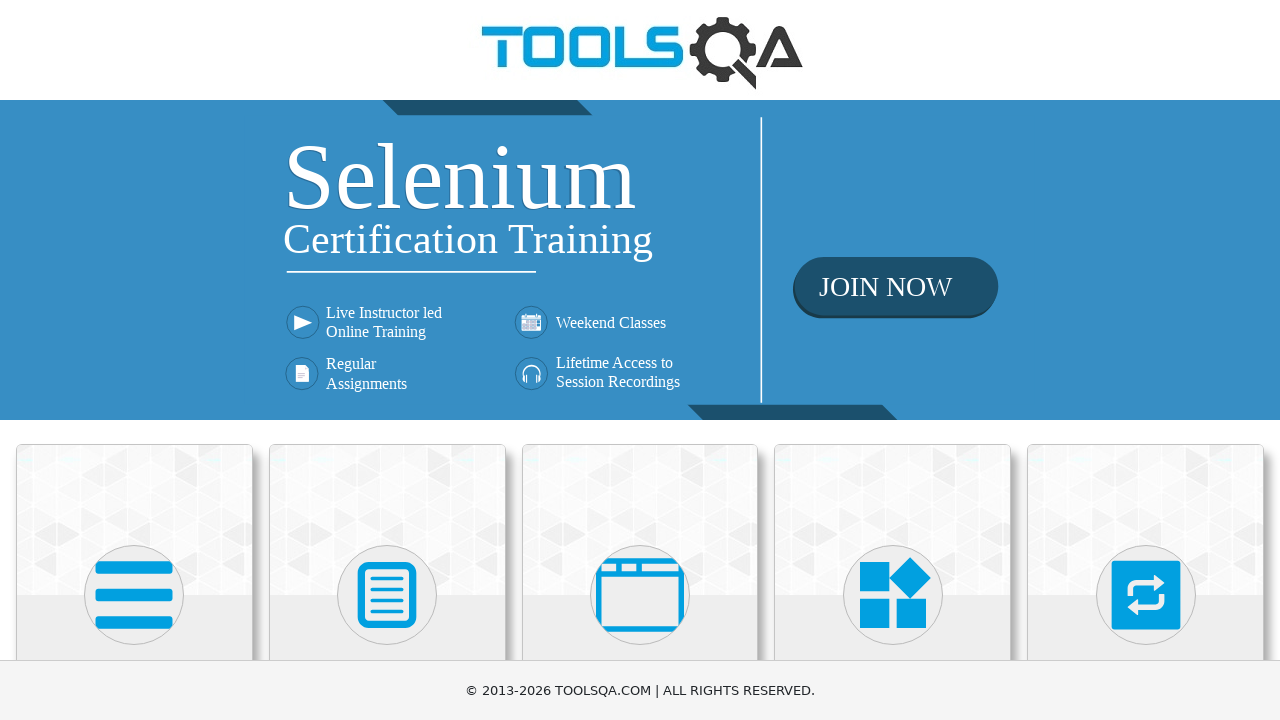

Scrolled 'Alerts, Frame & Windows' card into view
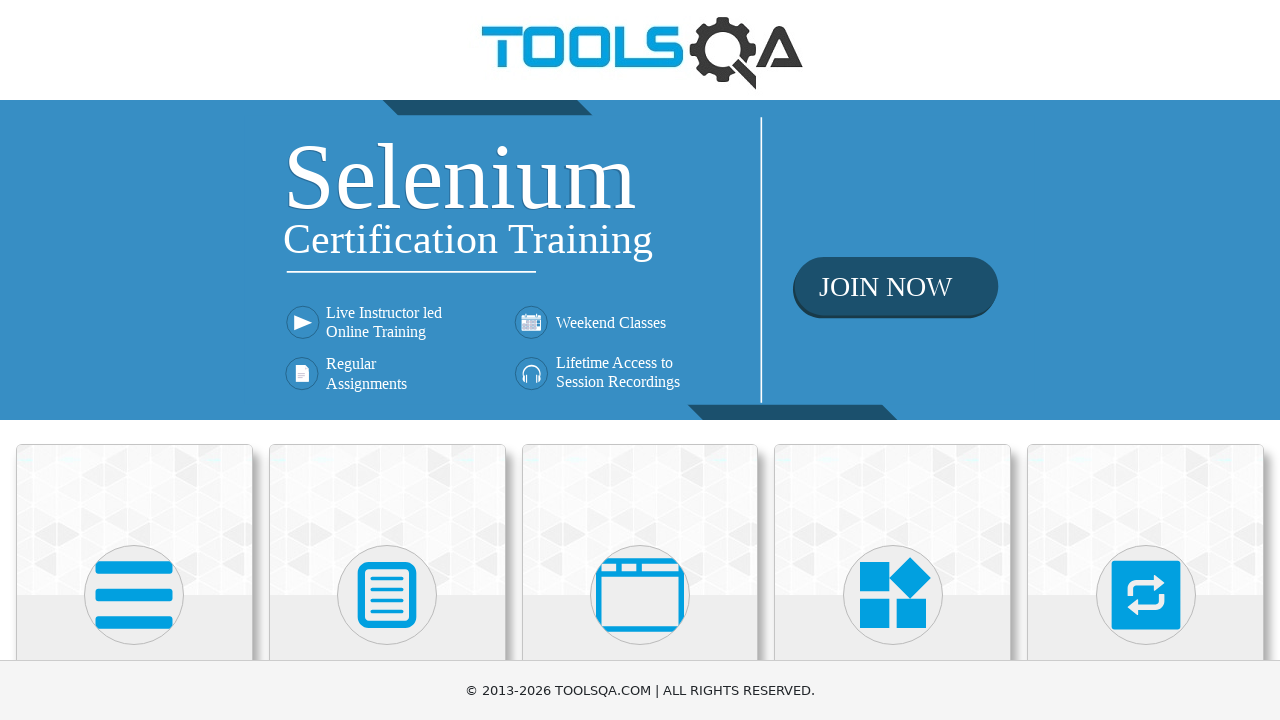

Clicked 'Alerts, Frame & Windows' card at (640, 360) on xpath=//div[@class='card-body']//h5[text()='Alerts, Frame & Windows']
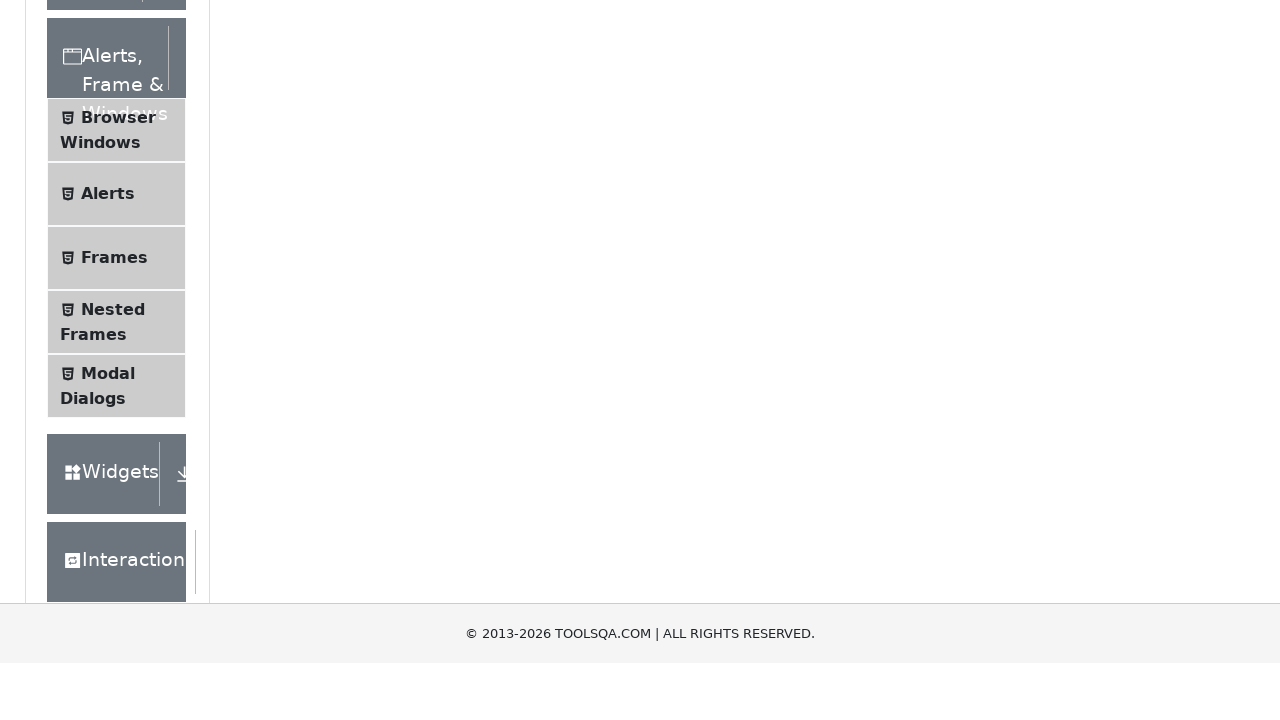

Clicked 'Frames' menu item at (114, 565) on xpath=//span[.='Frames']
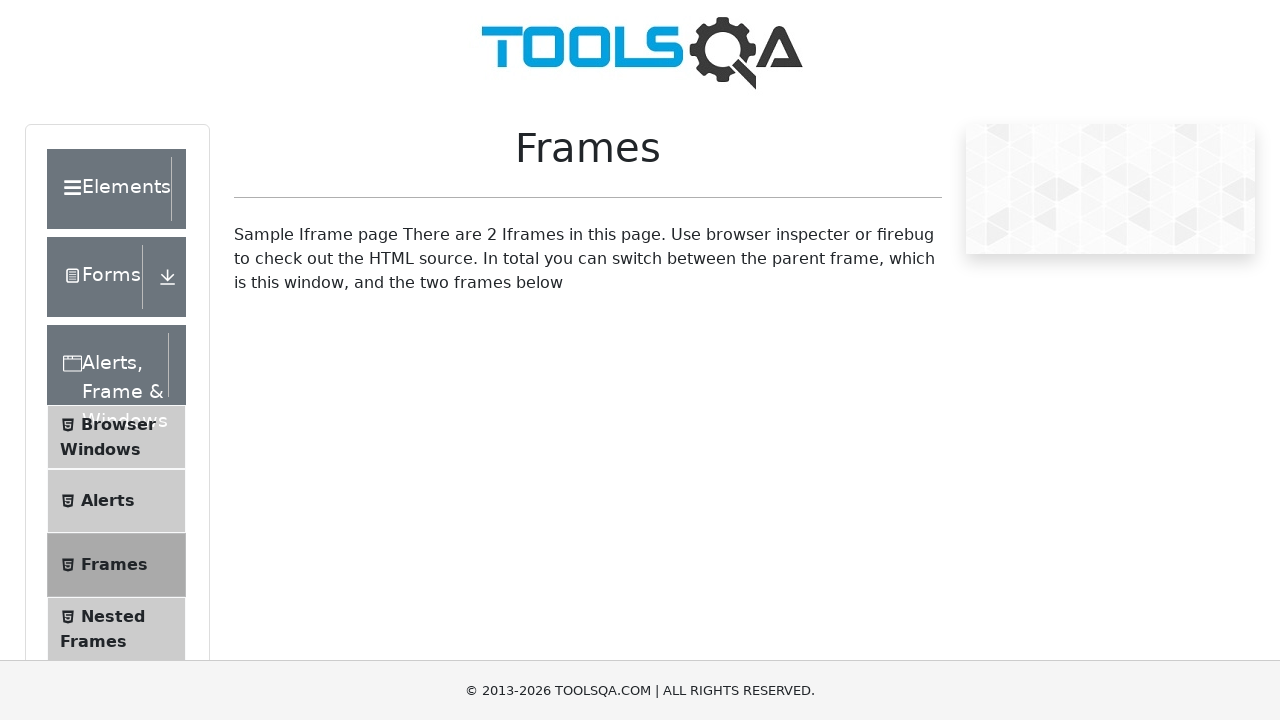

Located iframe with id 'frame1'
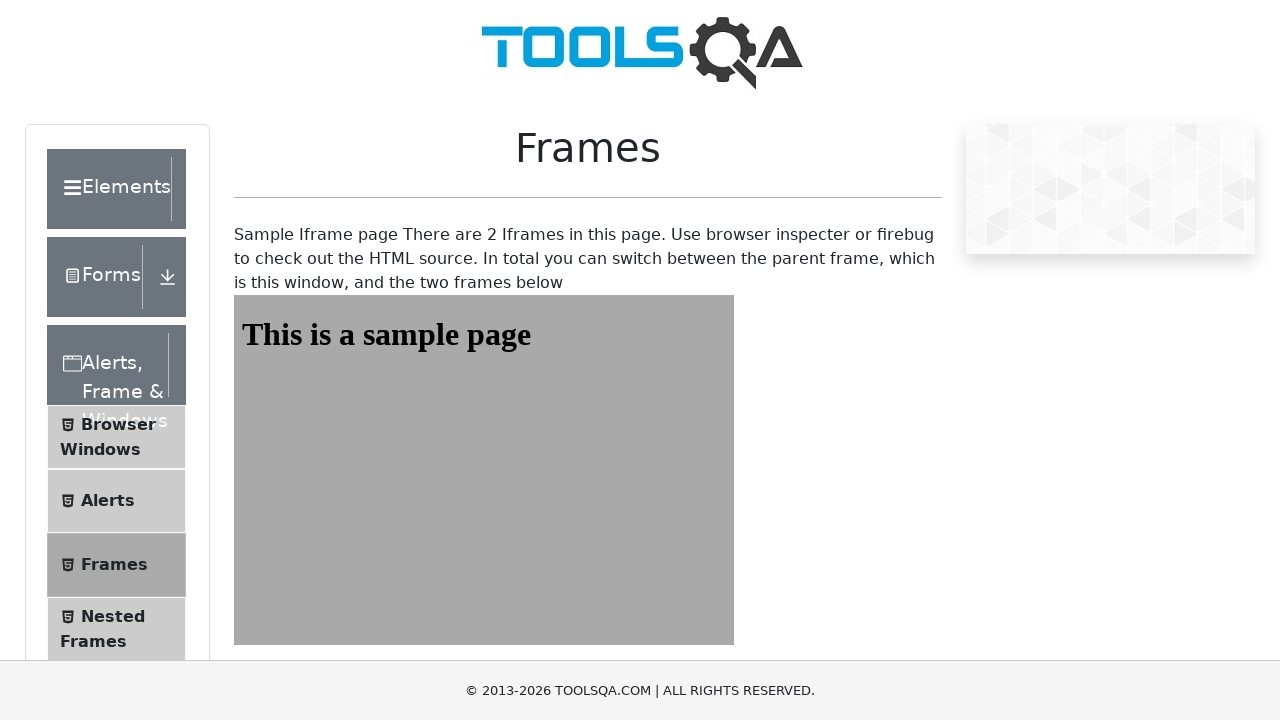

Located text element with id 'sampleHeading' inside iframe
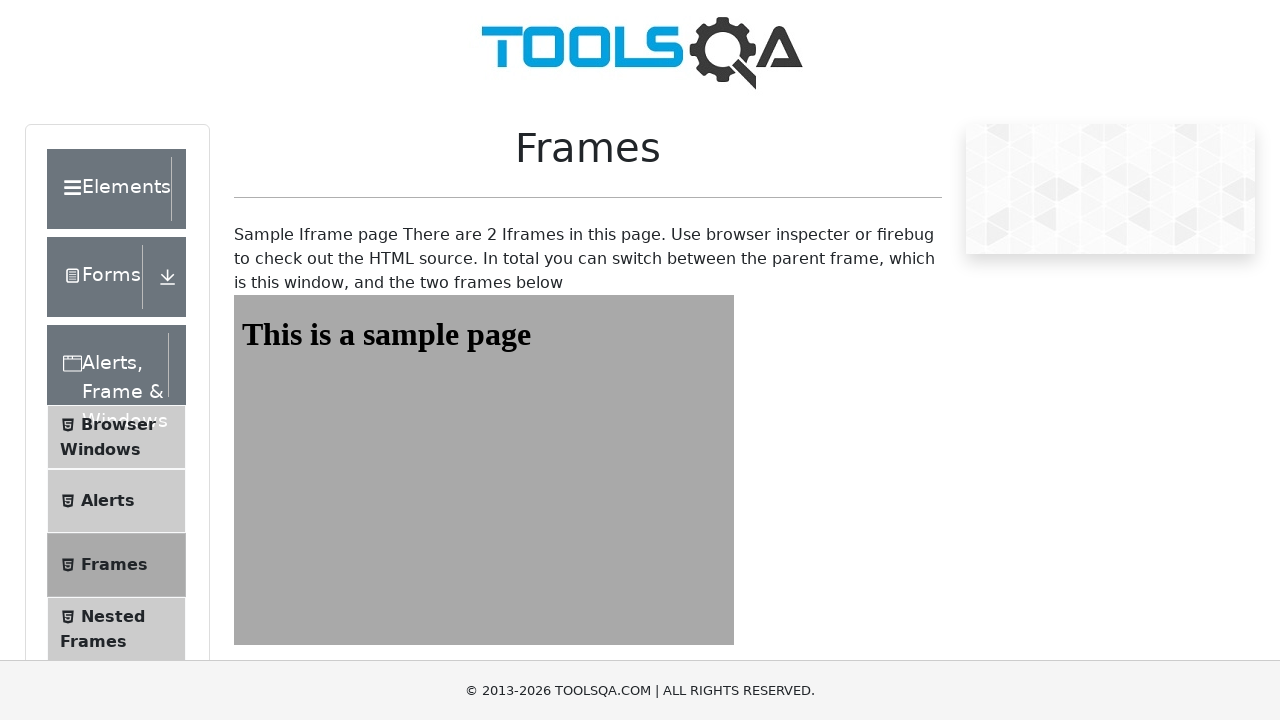

Waited for text element to load in iframe
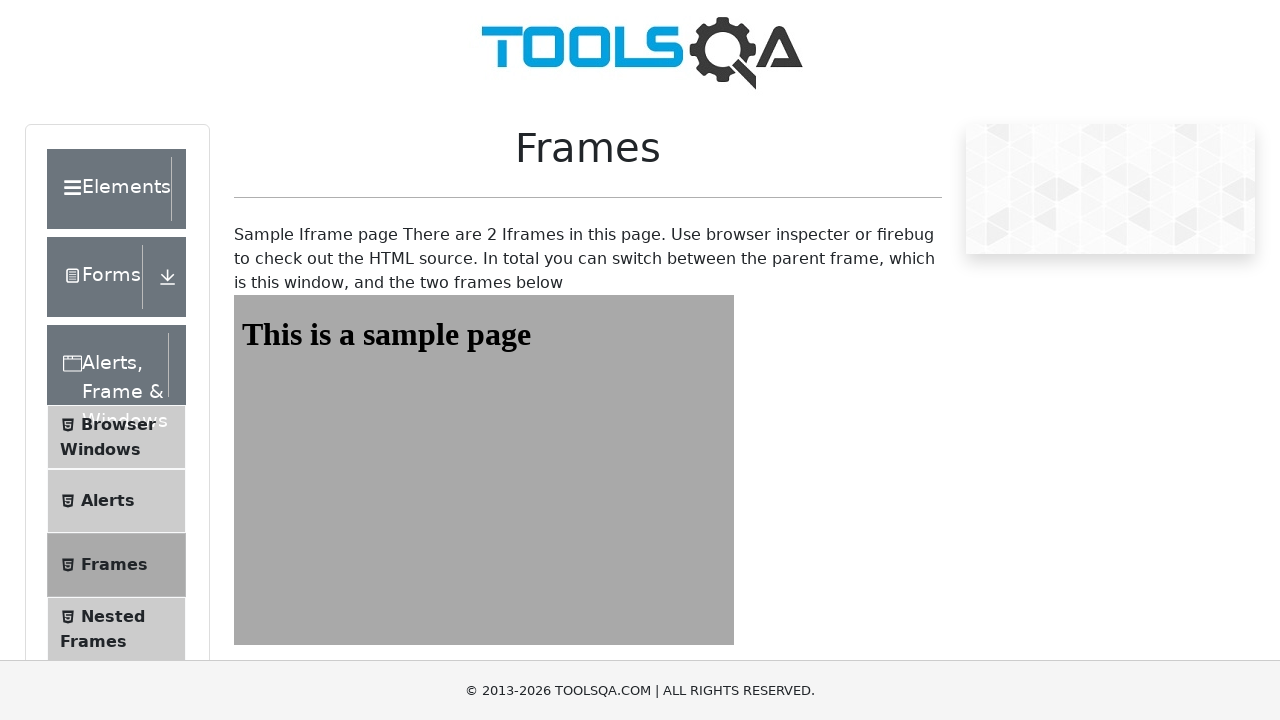

Verified main content body is present (switched back from iframe)
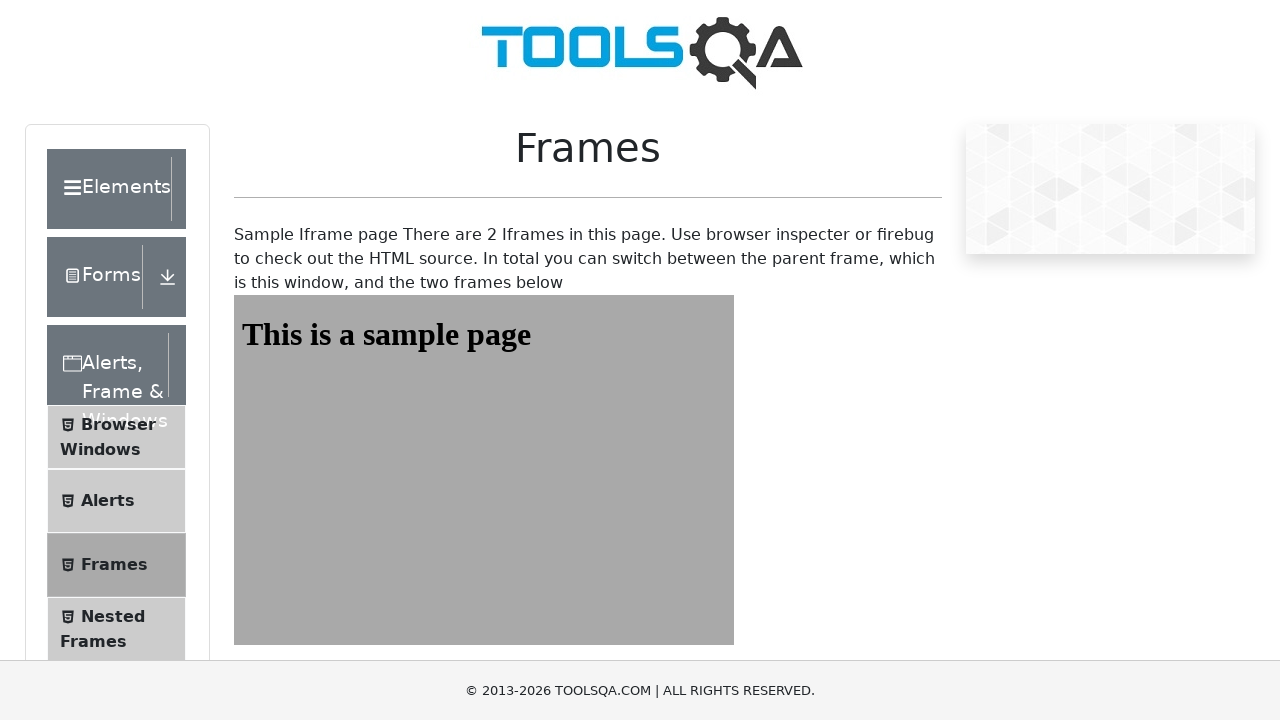

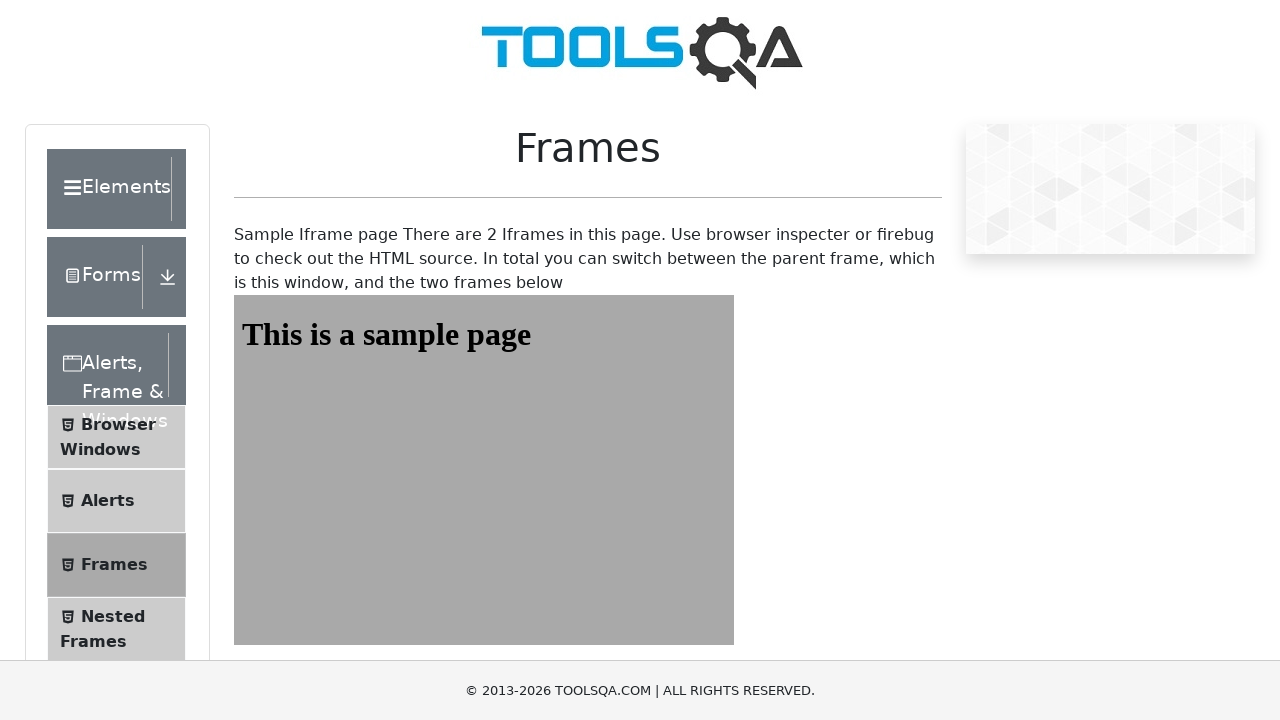